Tests the text box form on DemoQA by filling in the username and email fields with sample data

Starting URL: https://demoqa.com/text-box

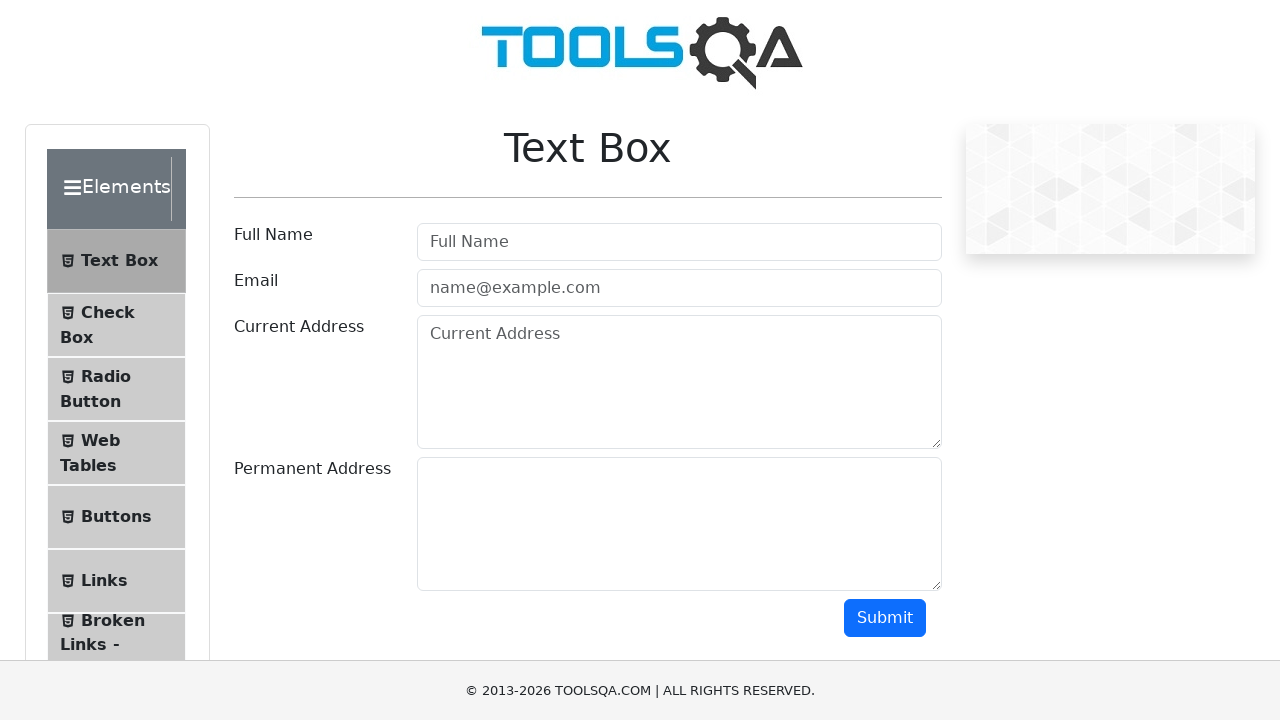

Filled username field with 'marcus_johnson' on #userName
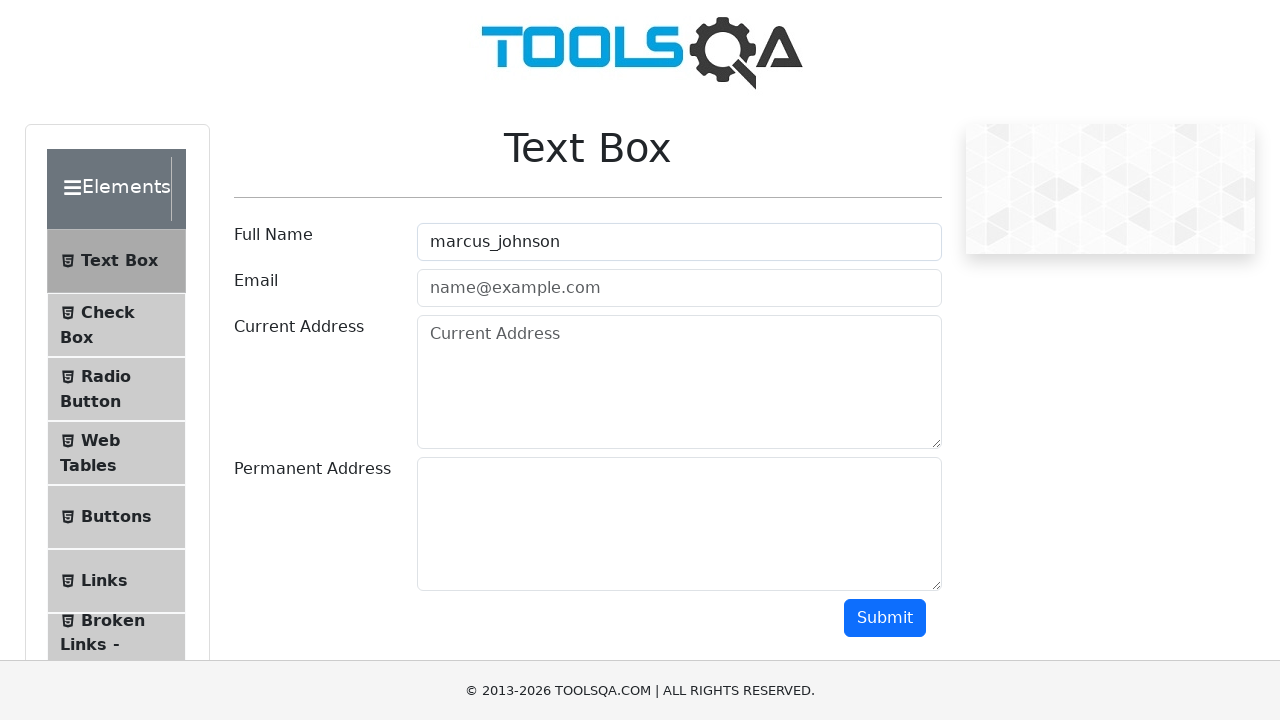

Filled email field with 'marcus.johnson@testmail.com' on #userEmail
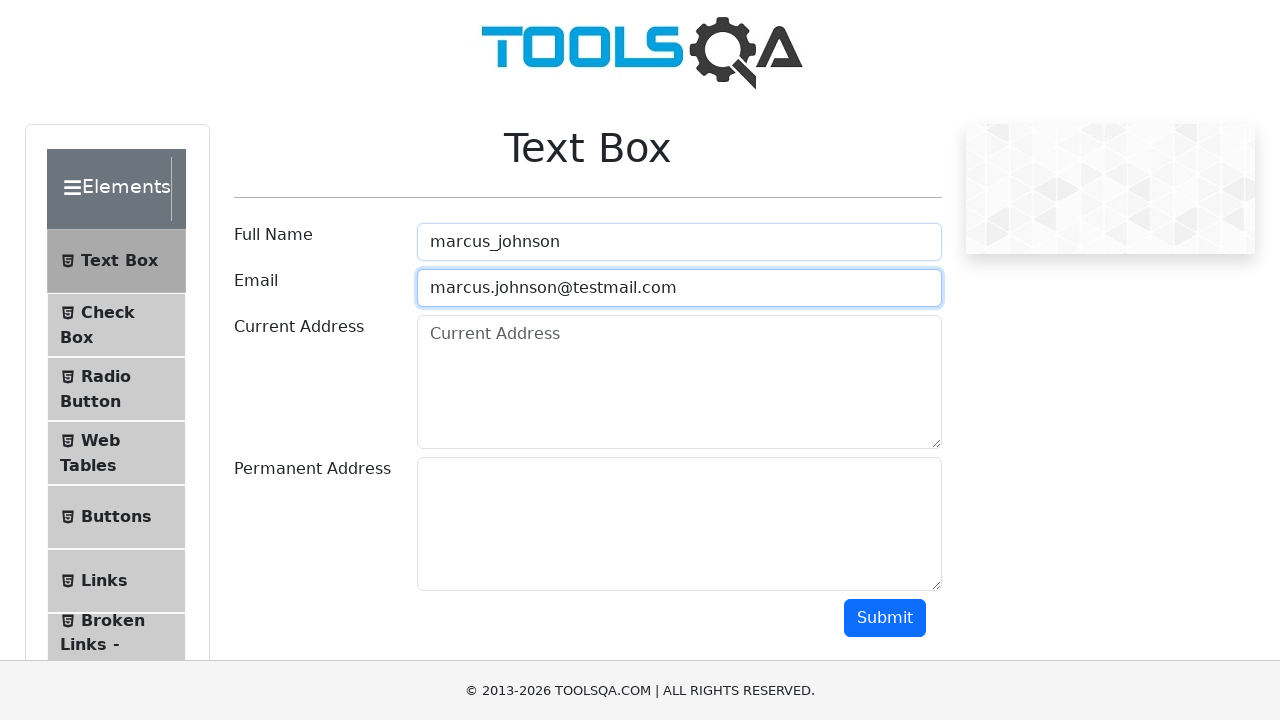

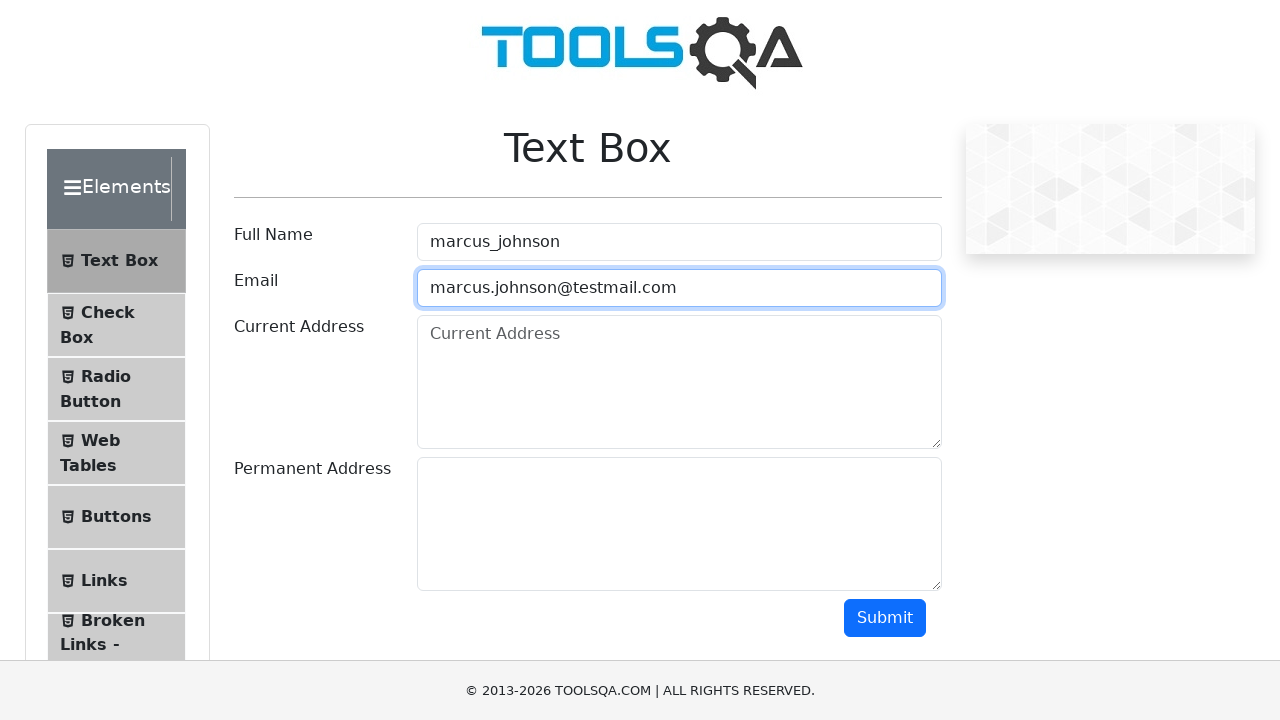